Tests the search functionality by navigating to the search page, entering a language name, and verifying that search results contain the searched term

Starting URL: https://www.99-bottles-of-beer.net/

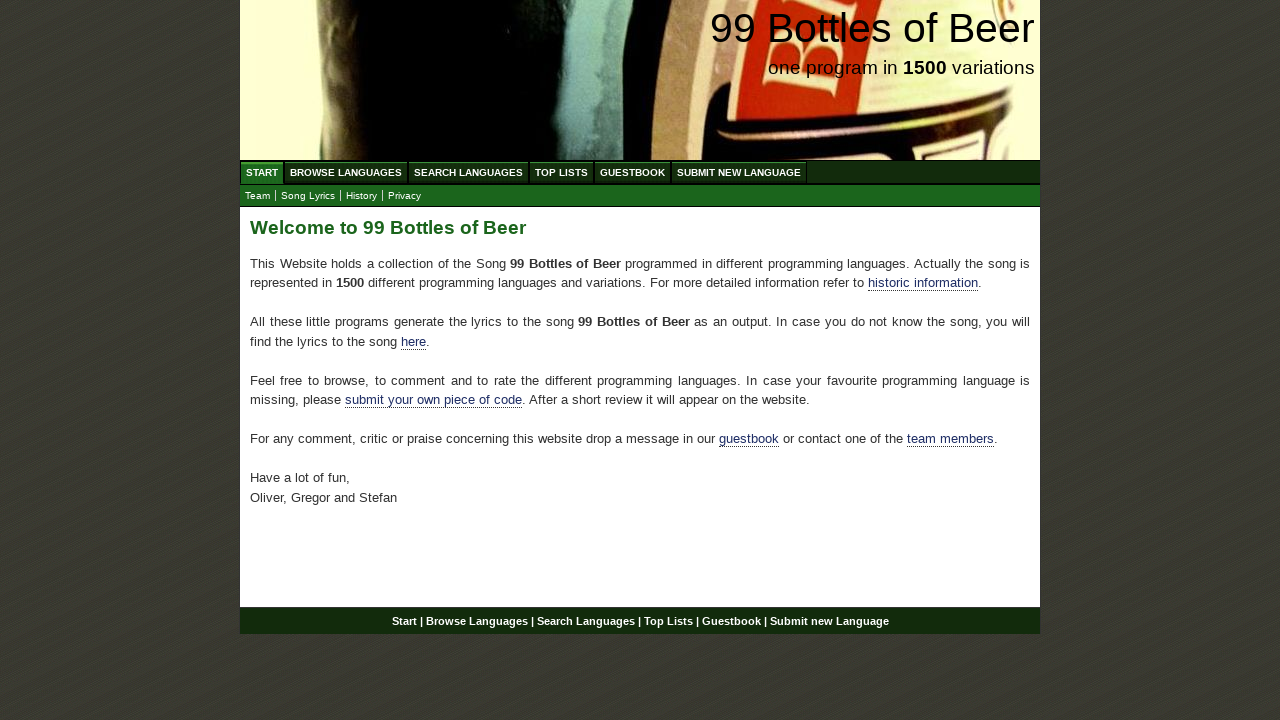

Clicked on Search Languages menu at (468, 172) on xpath=//div[@id='navigation']/ul//a[@href='/search.html']
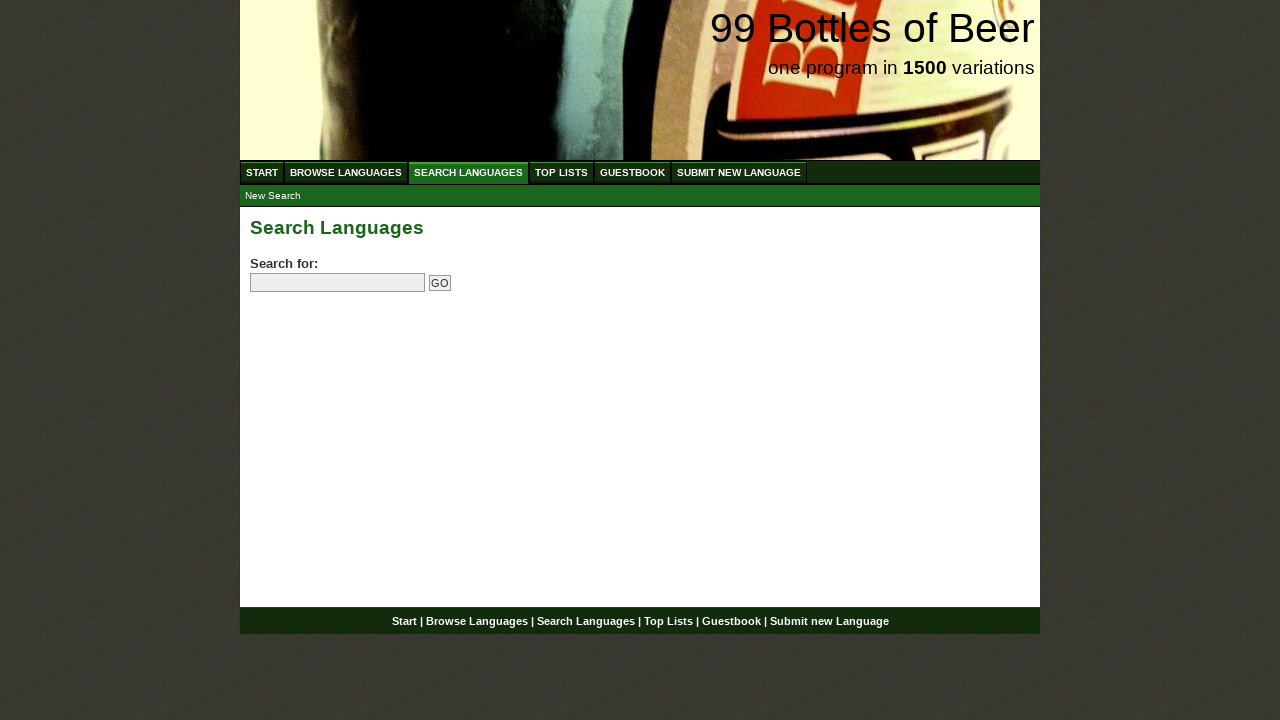

Filled search field with 'python' on input[name='search']
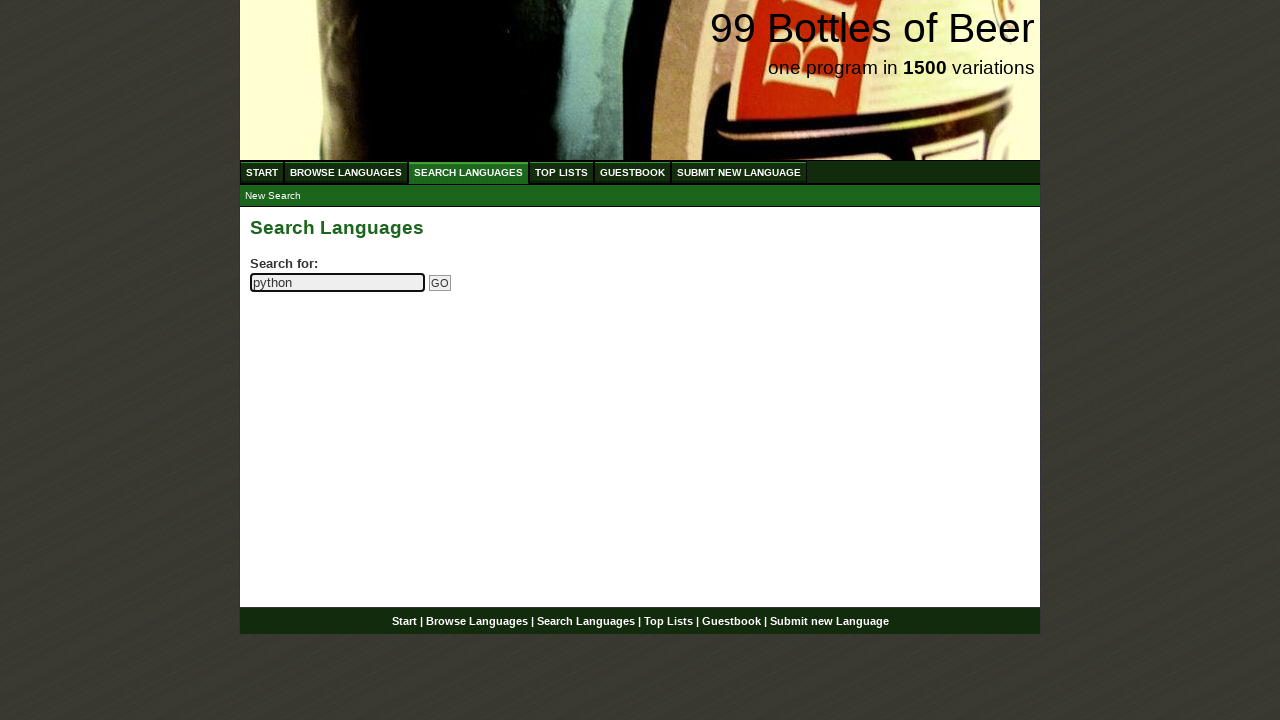

Clicked Go button to submit search at (440, 283) on input[name='submitsearch']
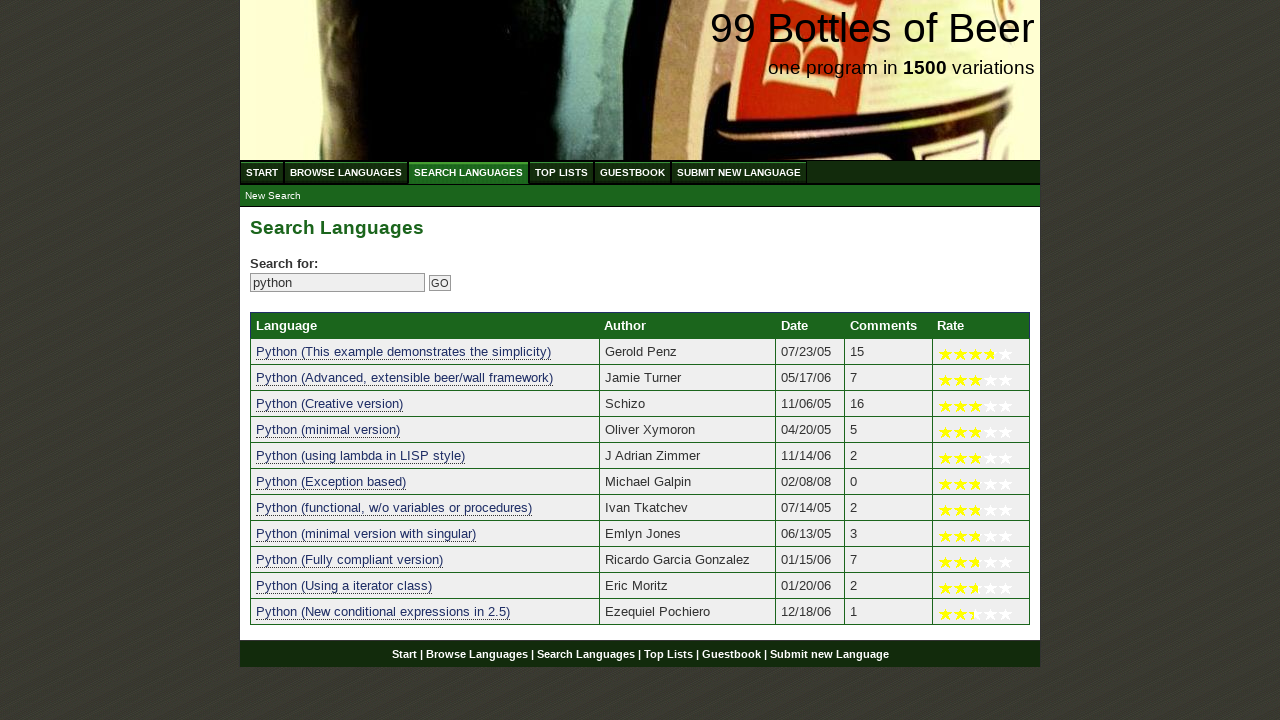

Search results table loaded with language entries
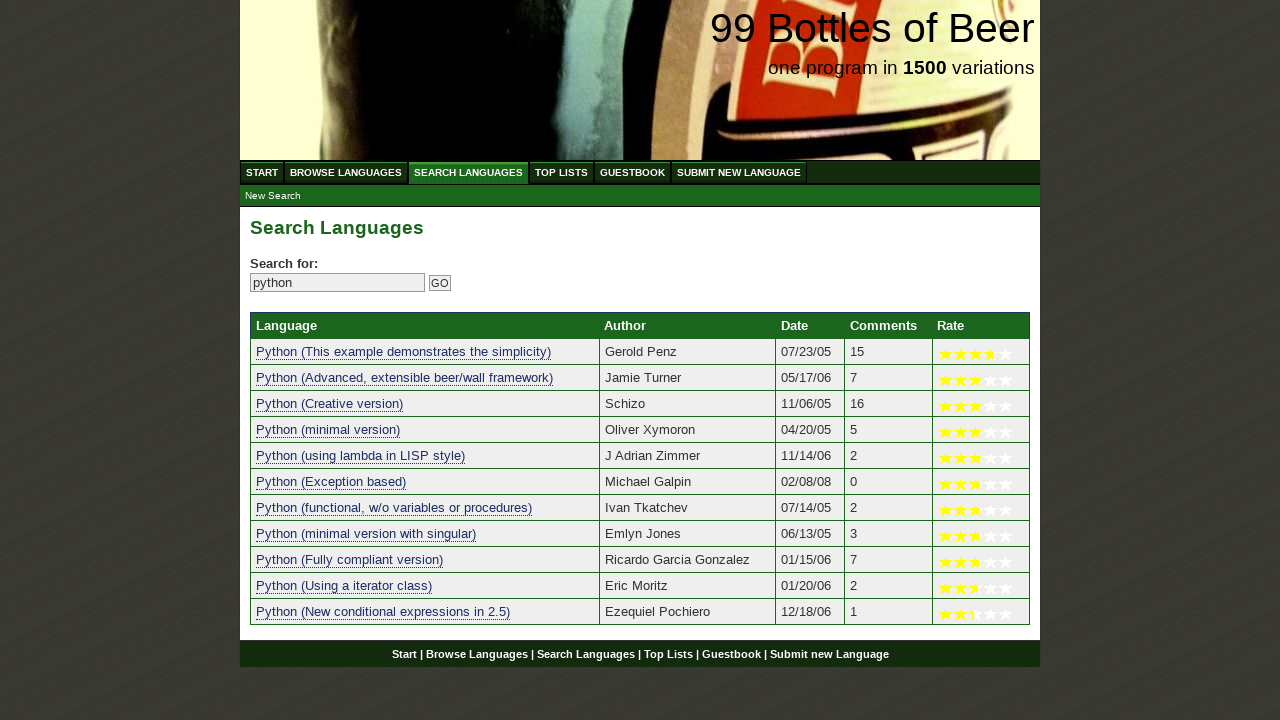

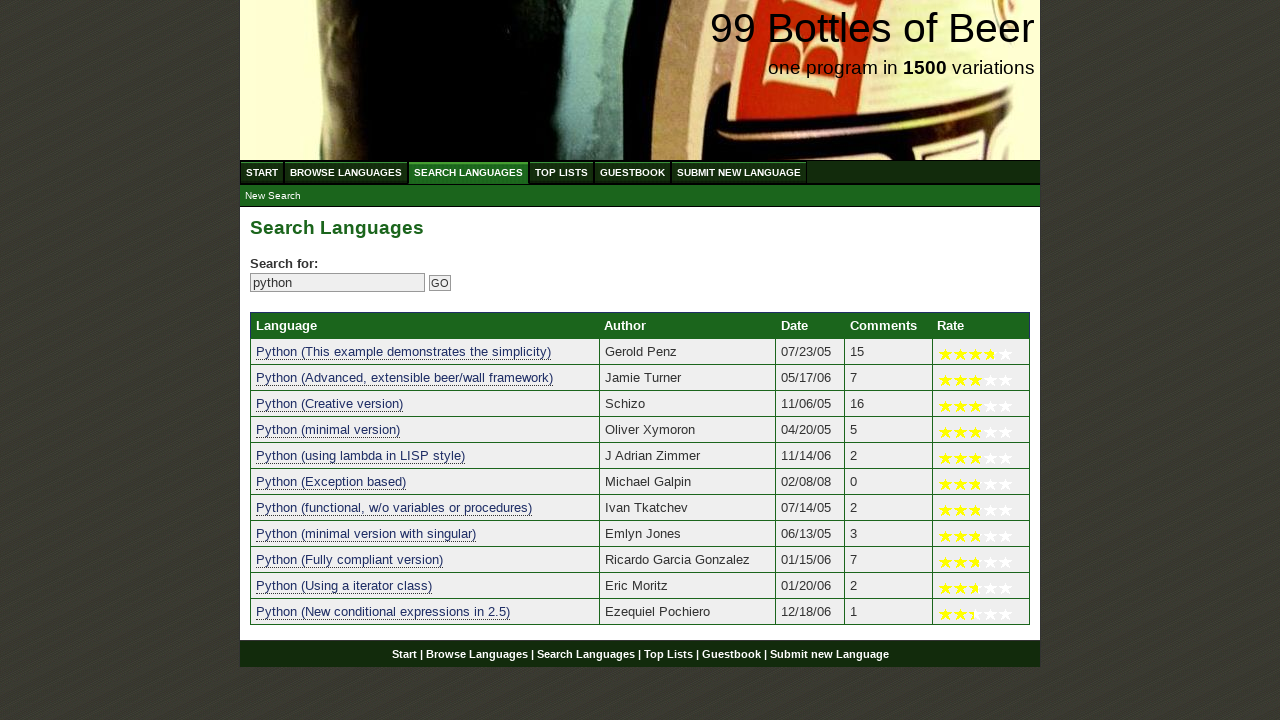